Tests keyboard navigation on EaseMyTrip website by pressing Tab key multiple times and then Enter to interact with a focused element

Starting URL: https://www.easemytrip.com/

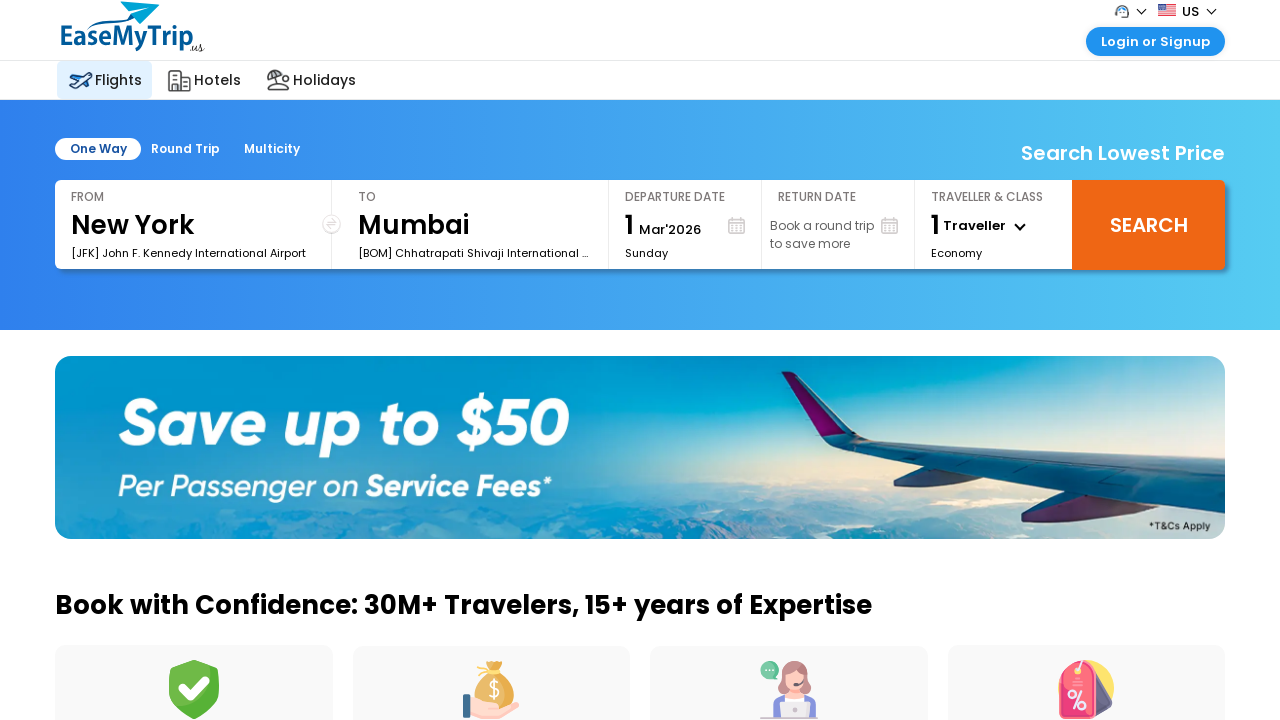

Page loaded with domcontentloaded state
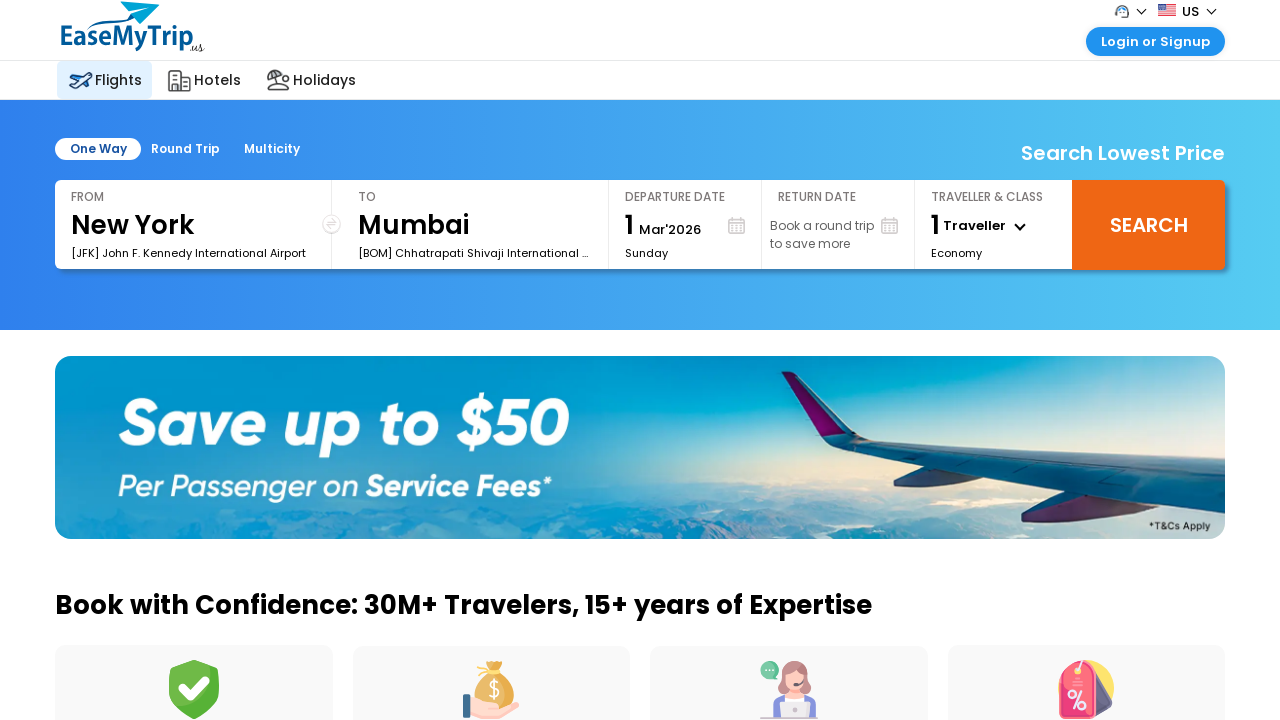

Pressed Tab key - first navigation
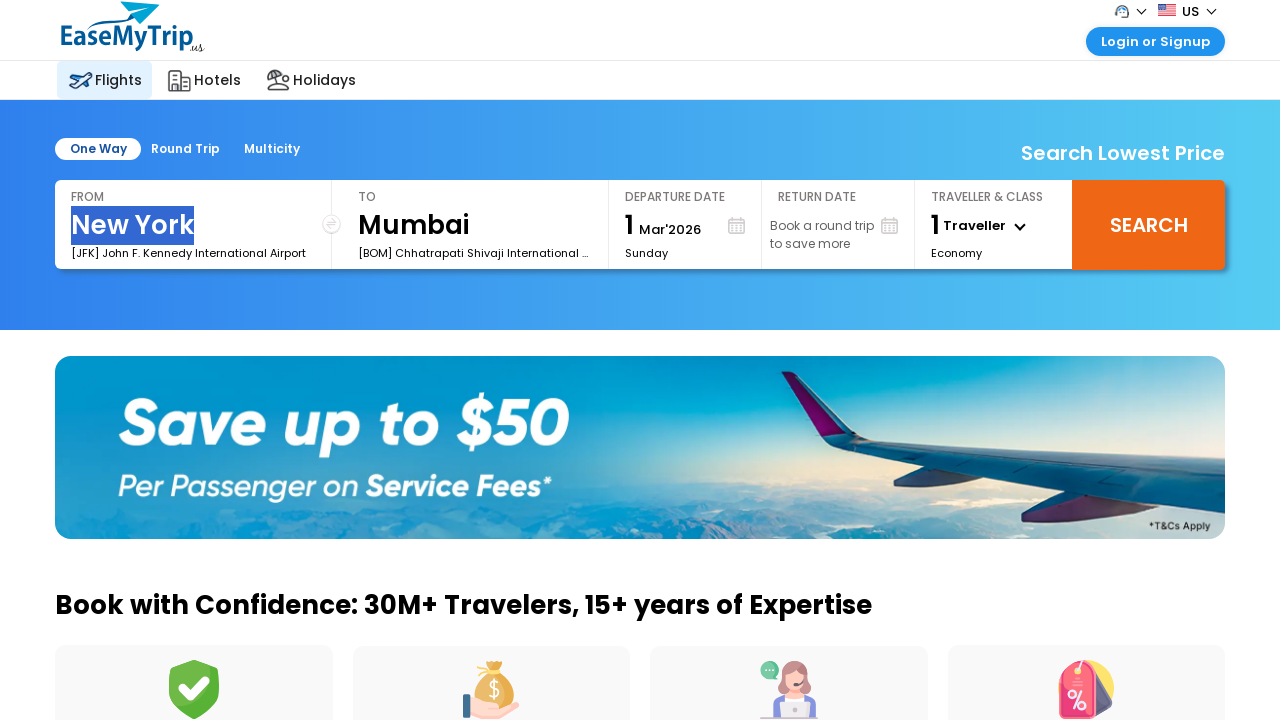

Waited 1 second after first Tab press
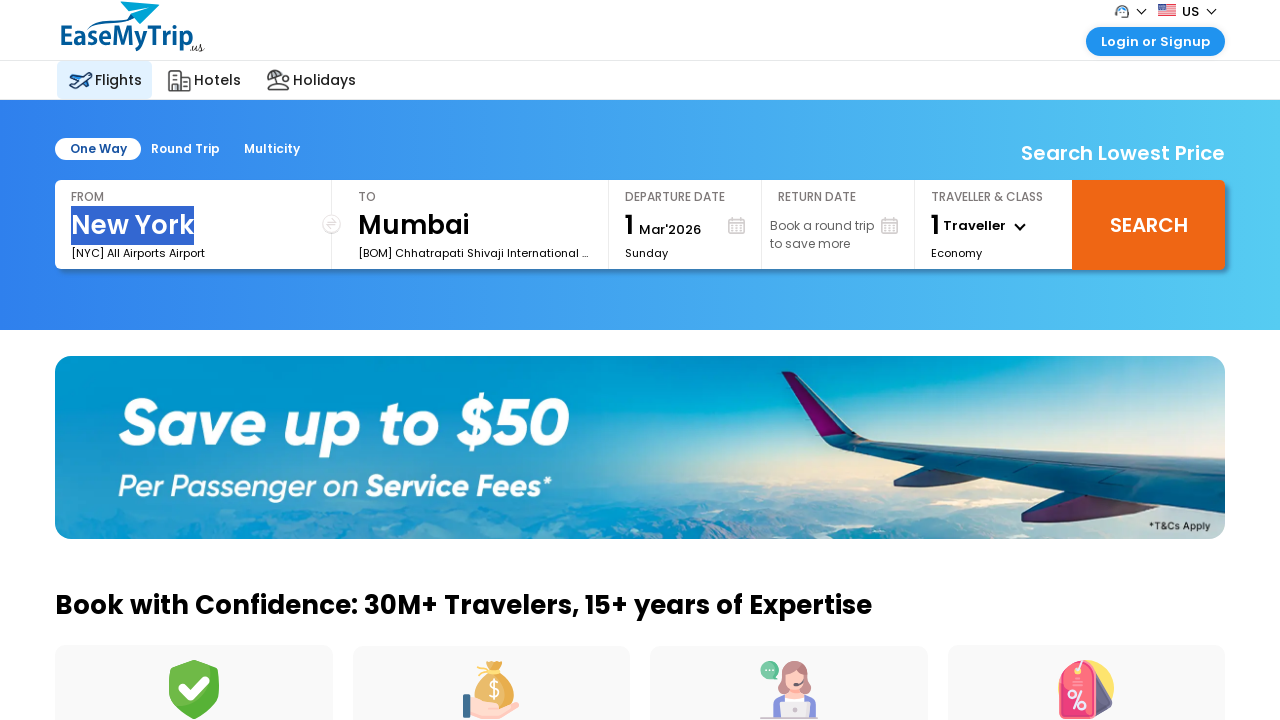

Pressed Tab key - second navigation
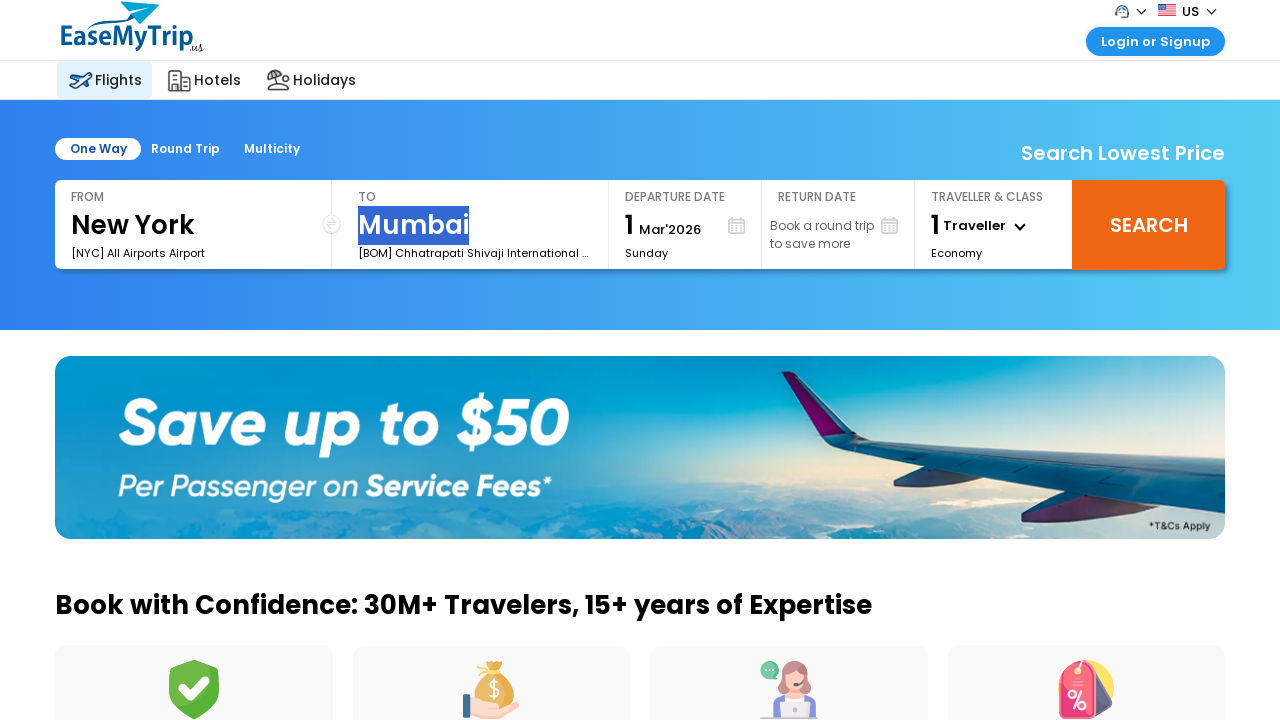

Waited 1 second after second Tab press
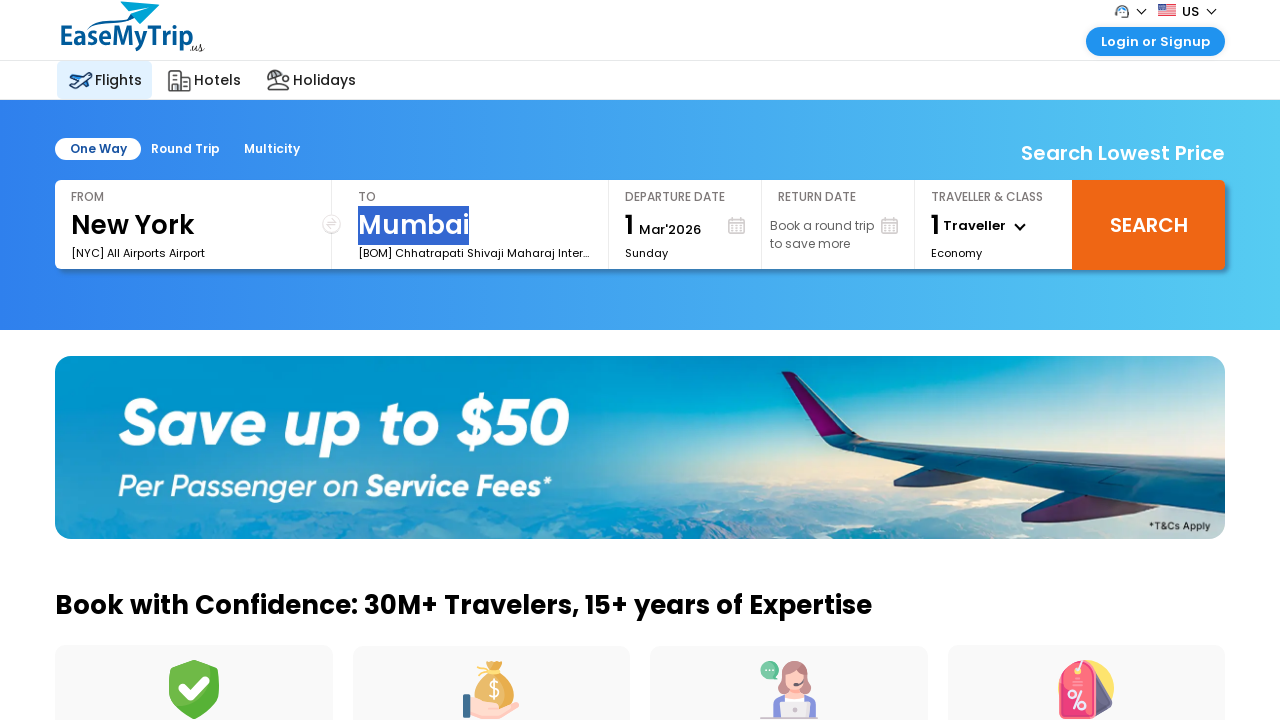

Pressed Tab key - third navigation
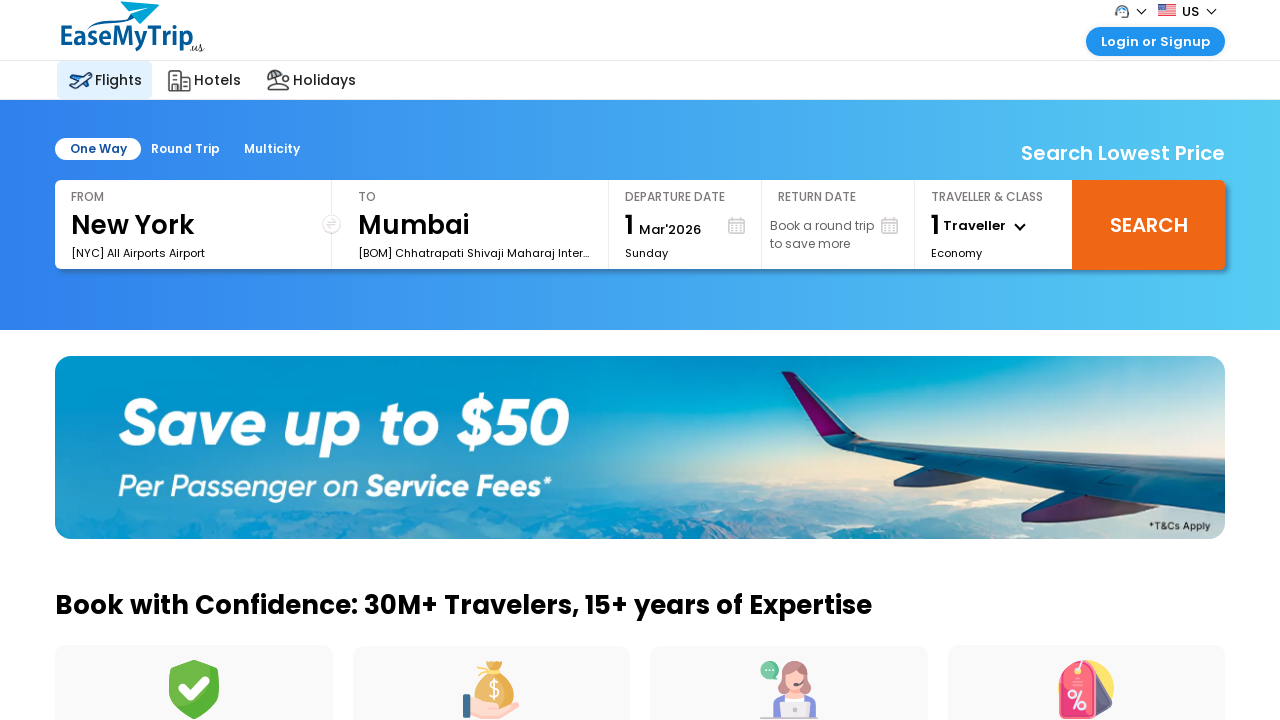

Waited 1 second after third Tab press
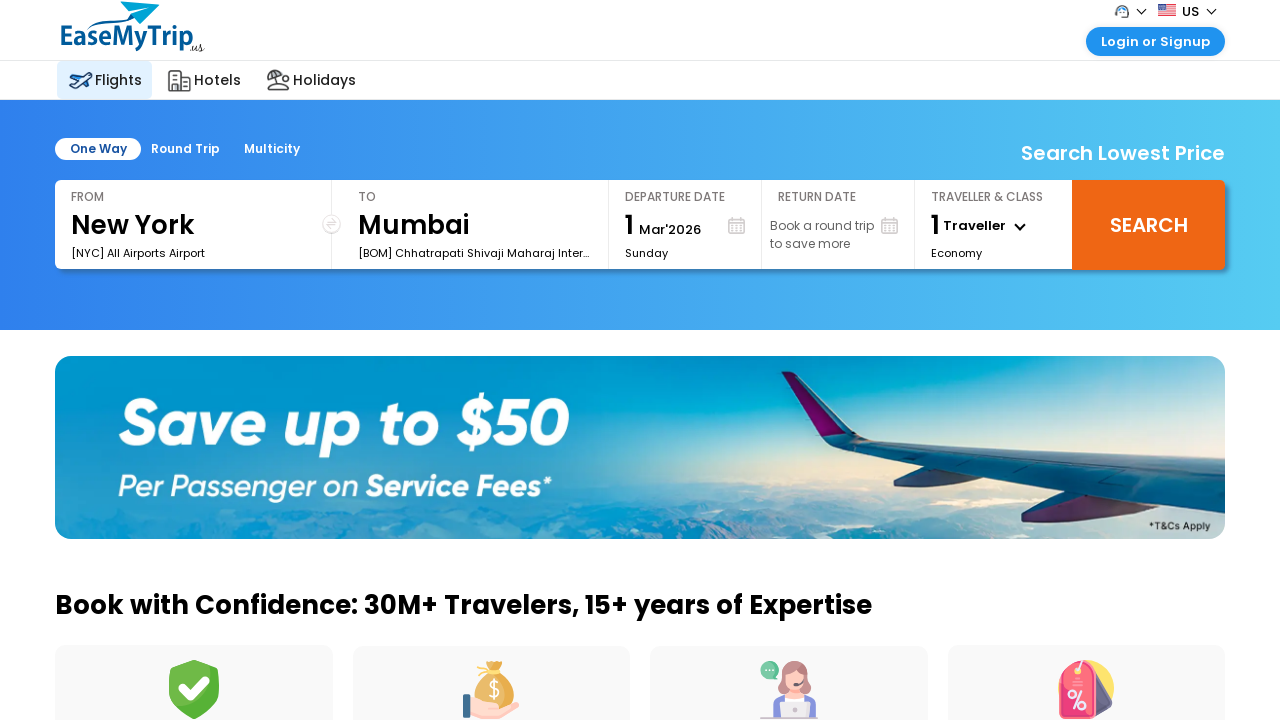

Pressed Enter key to activate focused element
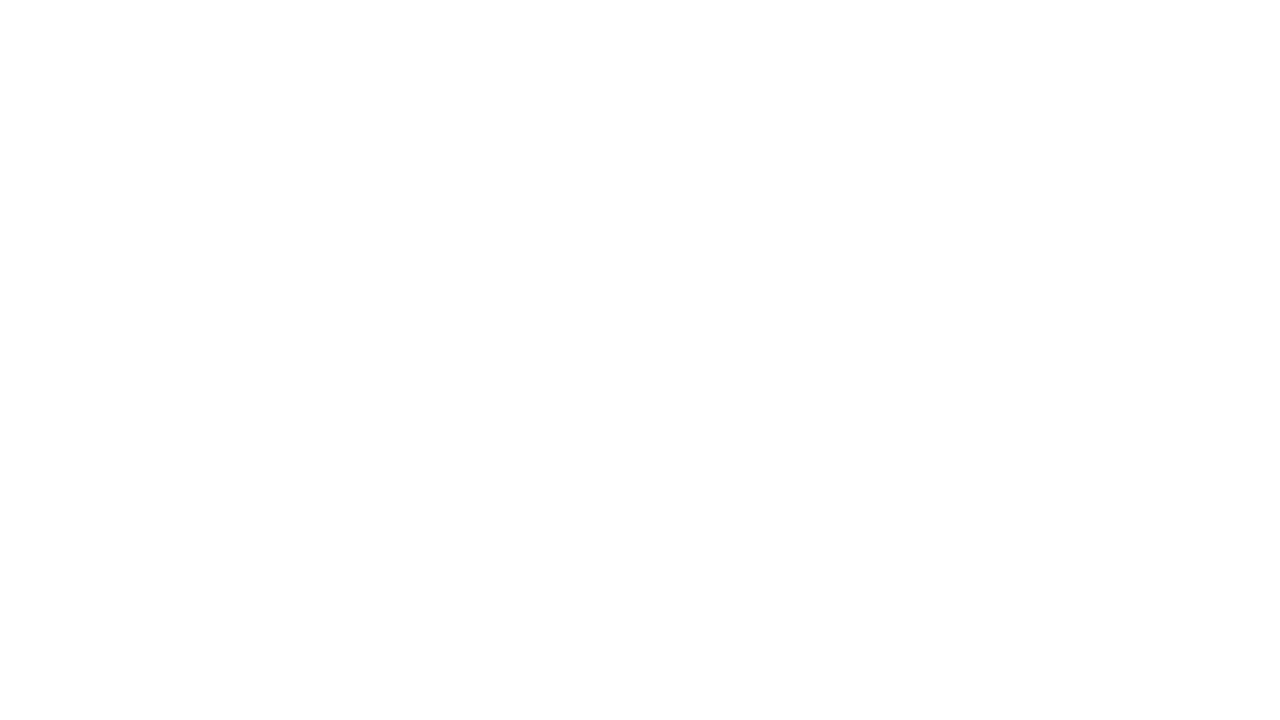

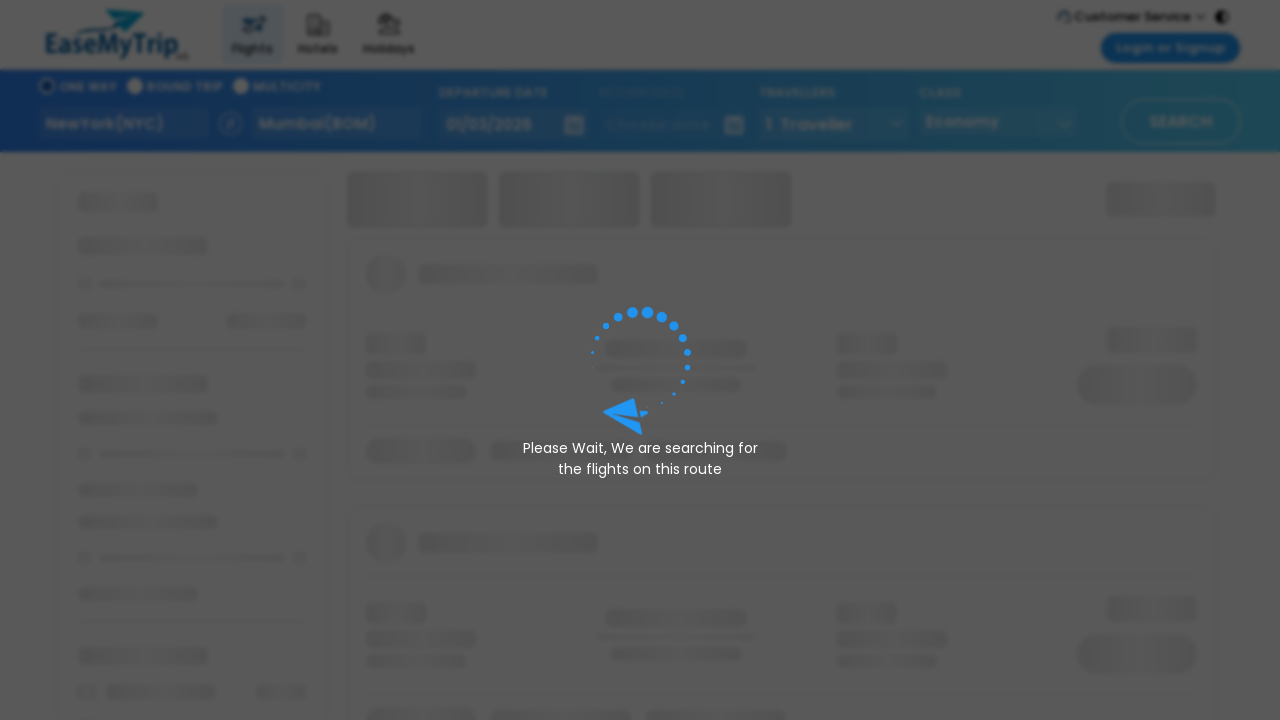